Tests counting links on a webpage, scoping to footer section and first column, then opening each link in the first footer column in new tabs and verifying the page titles

Starting URL: http://qaclickacademy.com/practice.php

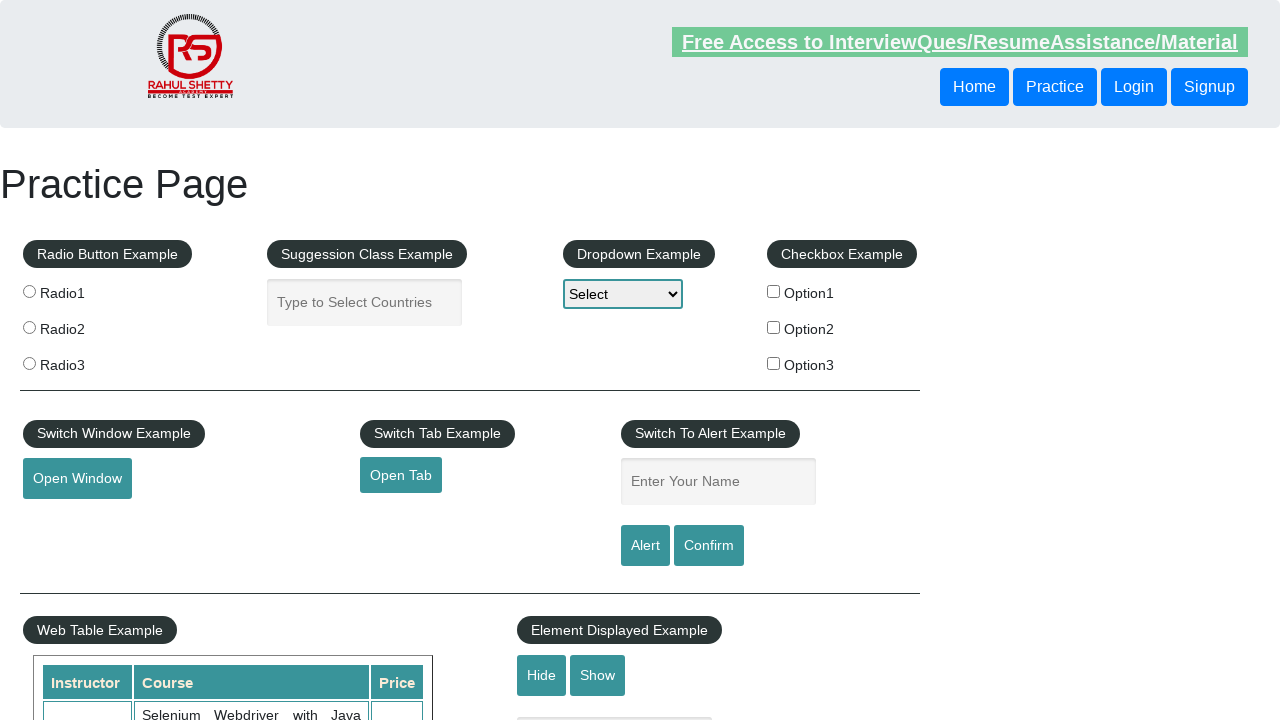

Located all links on the page
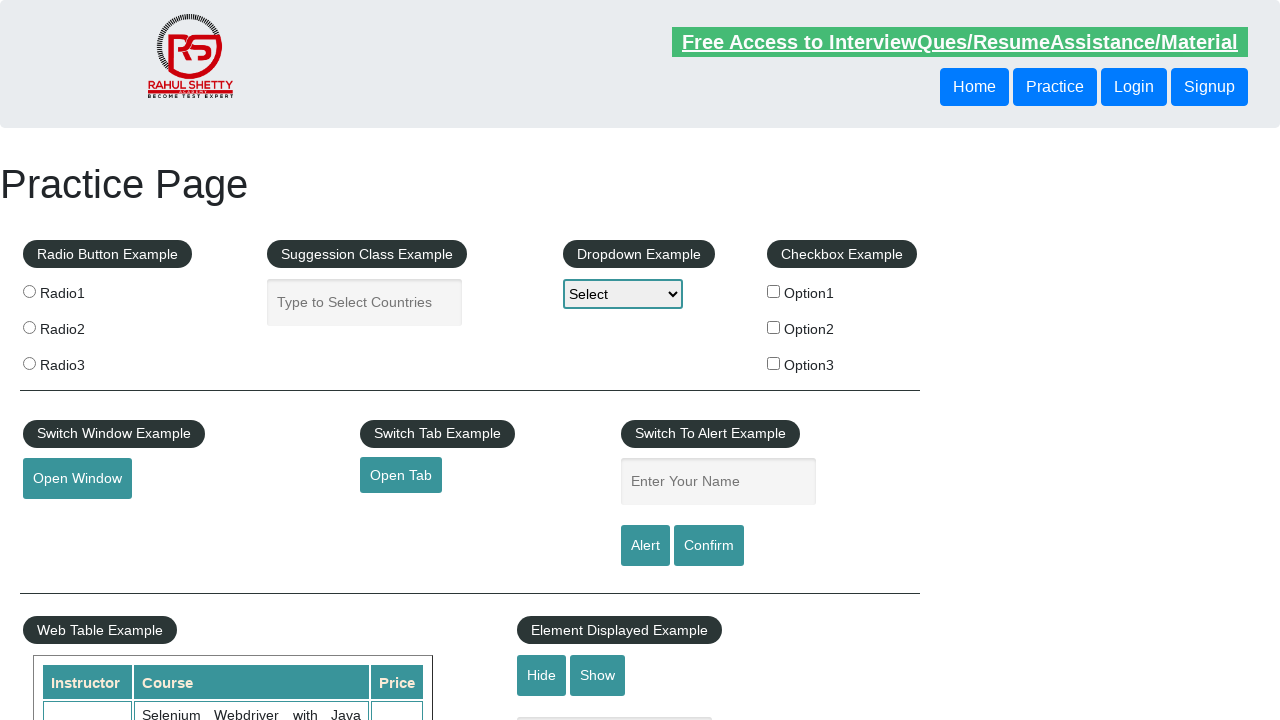

Total links on page: 27
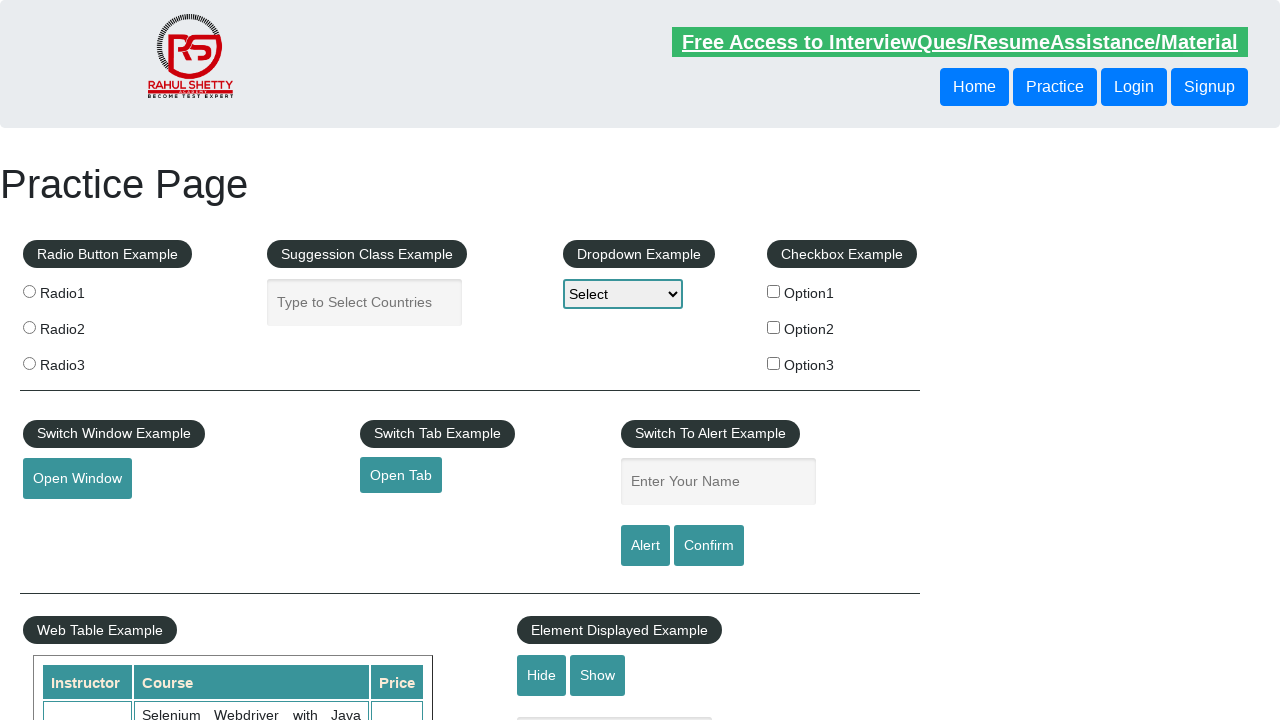

Located footer section with id 'gf-BIG'
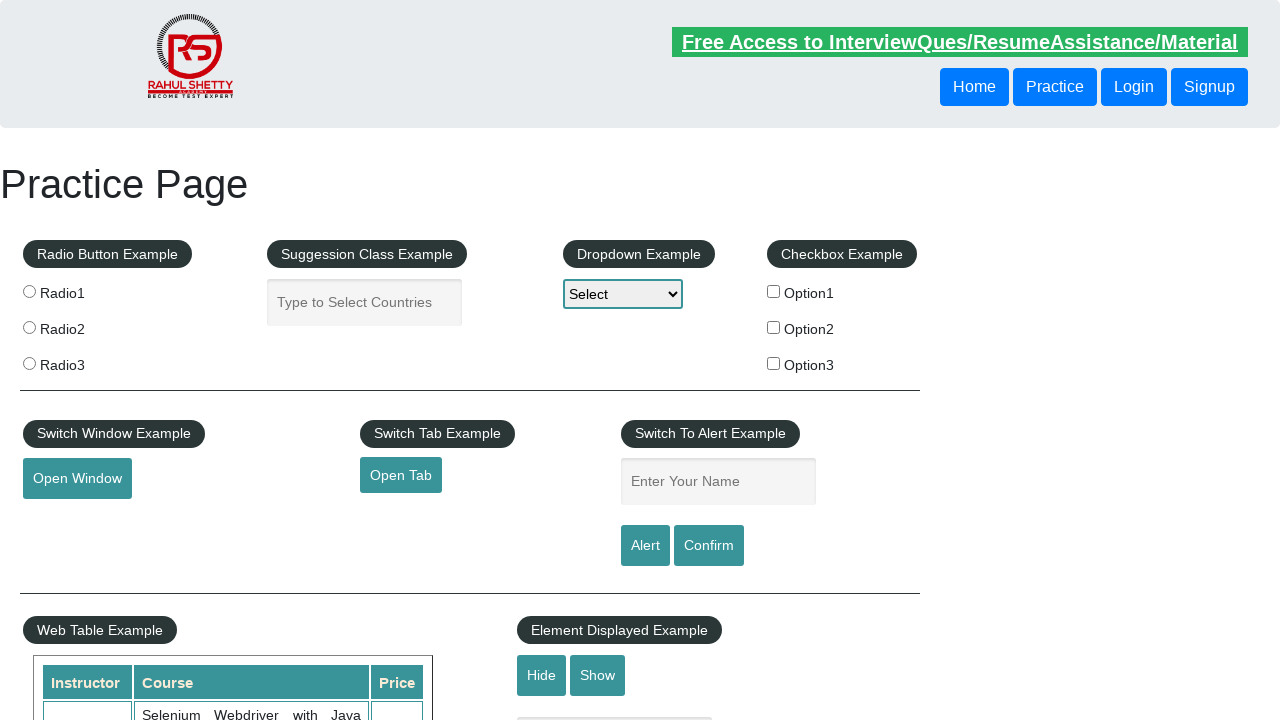

Located all links in footer section
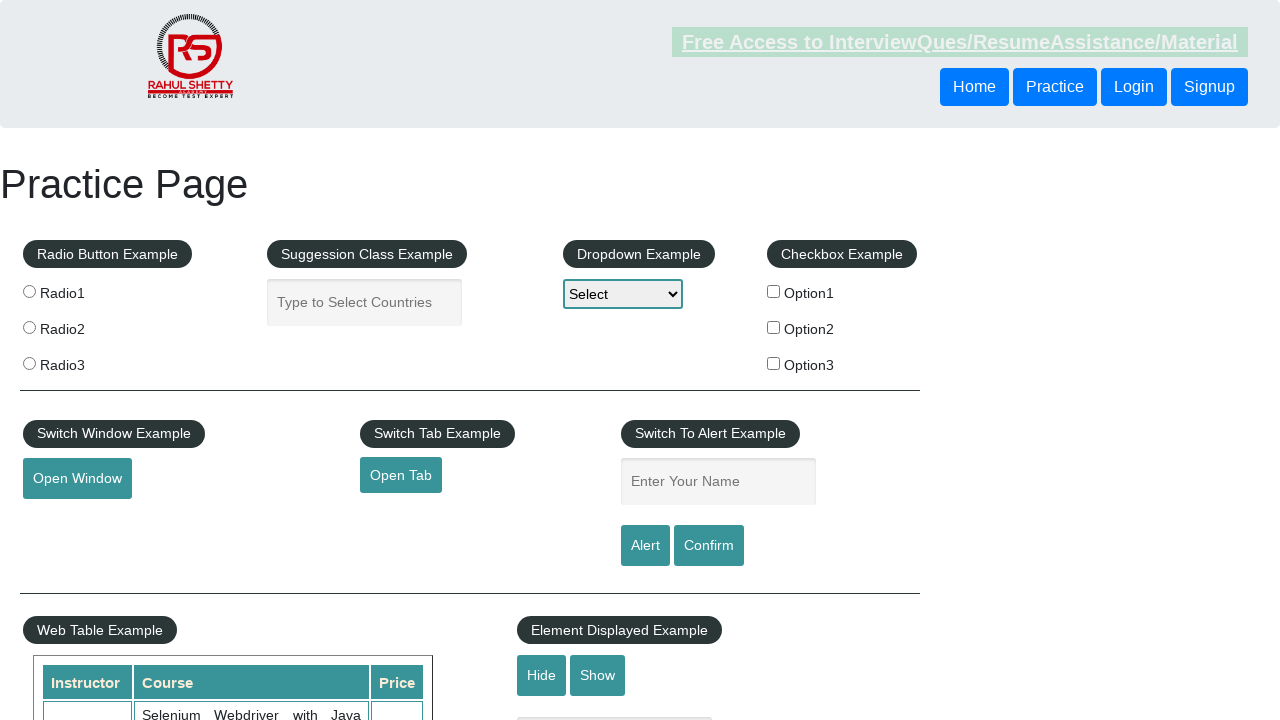

Links in footer section: 20
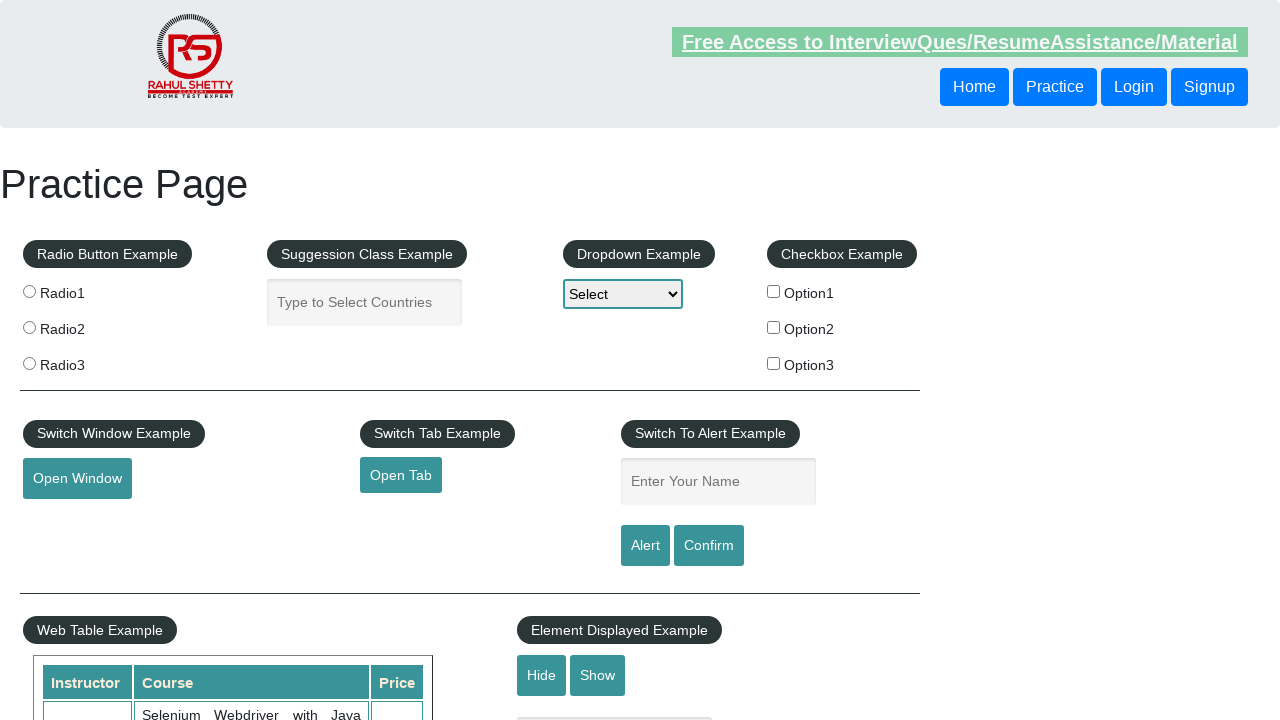

Located first column of footer table
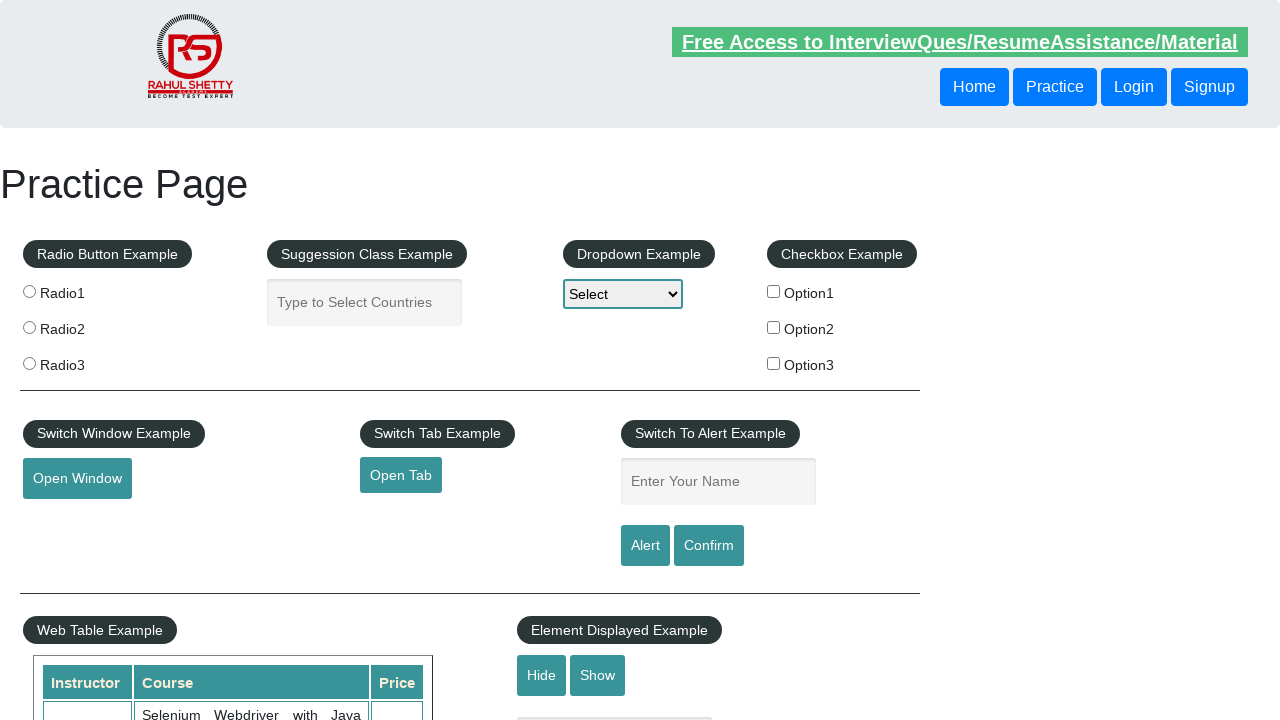

Located all links in first footer column
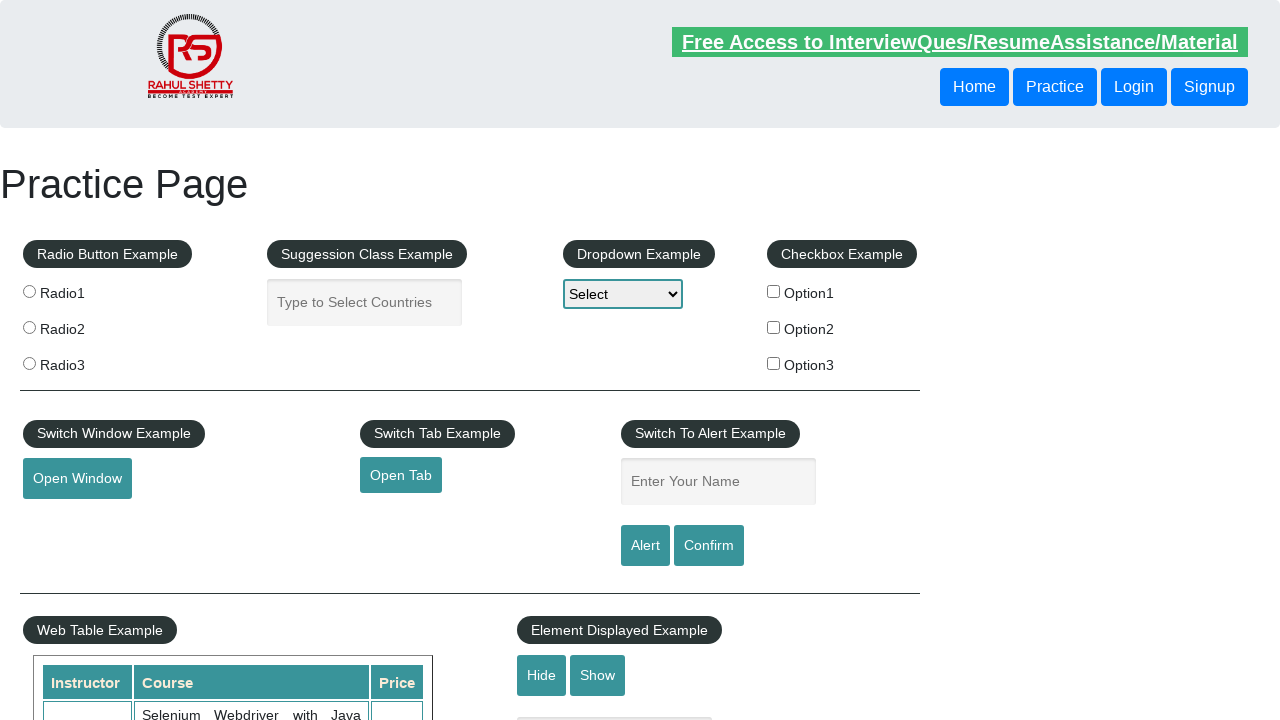

Links in first column: 5
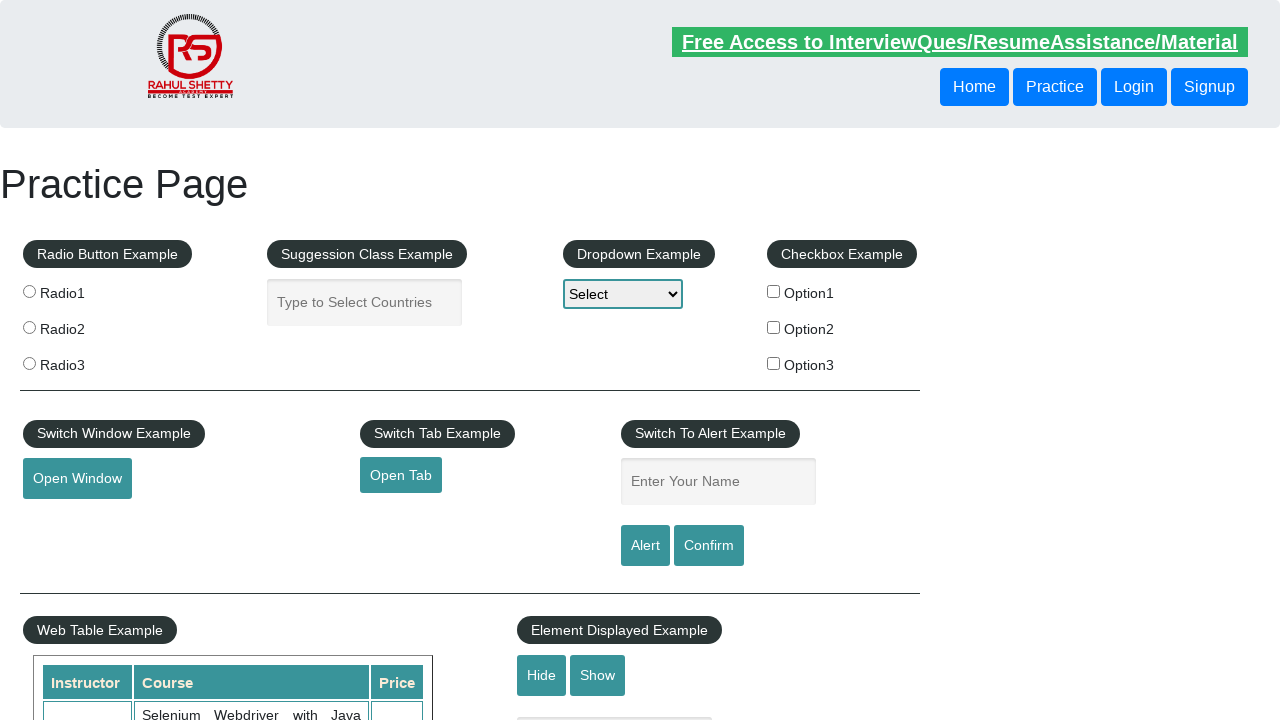

Ctrl+clicked link at index 1 in first footer column to open in new tab at (68, 520) on #gf-BIG >> xpath=//table/tbody/tr/td[1]/ul >> a >> nth=1
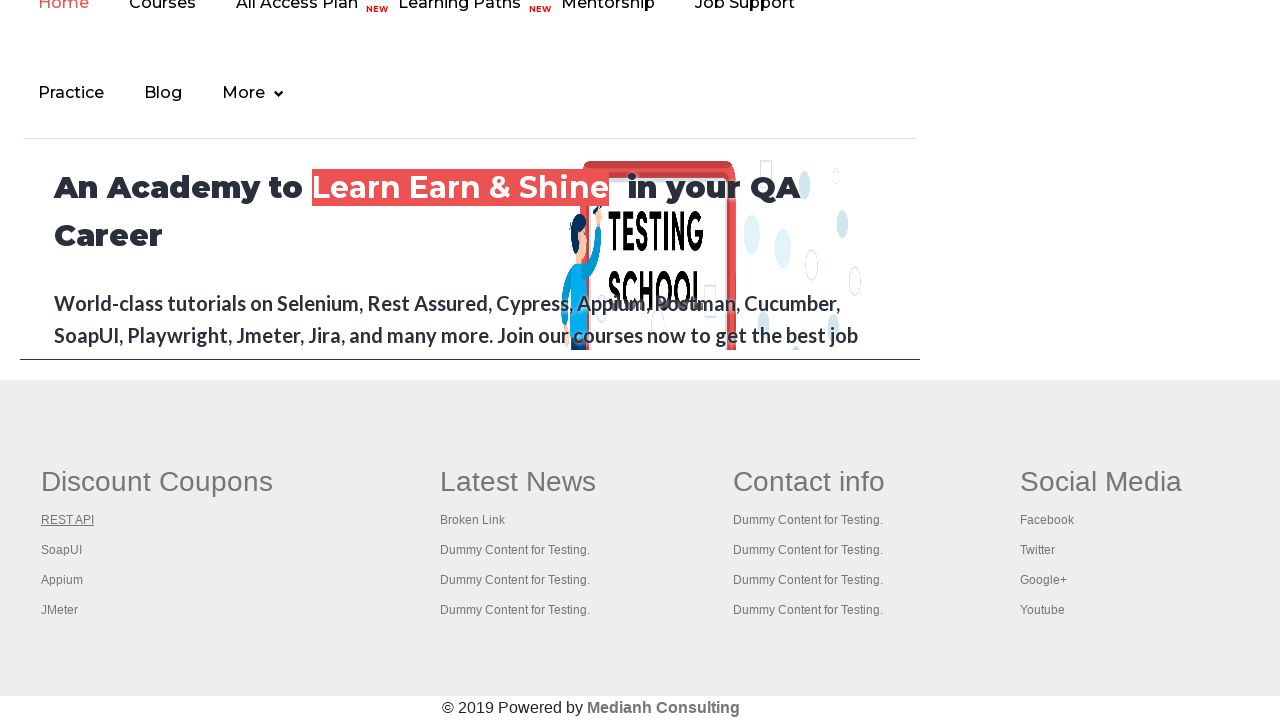

Ctrl+clicked link at index 2 in first footer column to open in new tab at (62, 550) on #gf-BIG >> xpath=//table/tbody/tr/td[1]/ul >> a >> nth=2
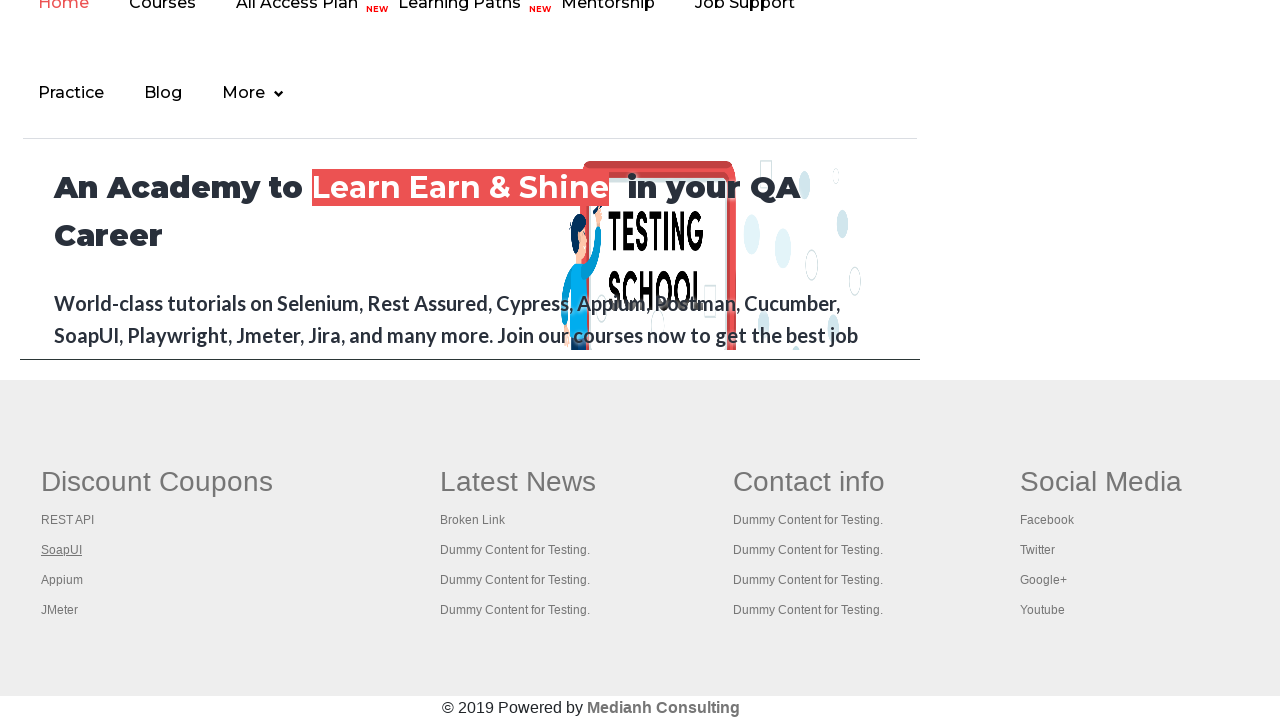

Ctrl+clicked link at index 3 in first footer column to open in new tab at (62, 580) on #gf-BIG >> xpath=//table/tbody/tr/td[1]/ul >> a >> nth=3
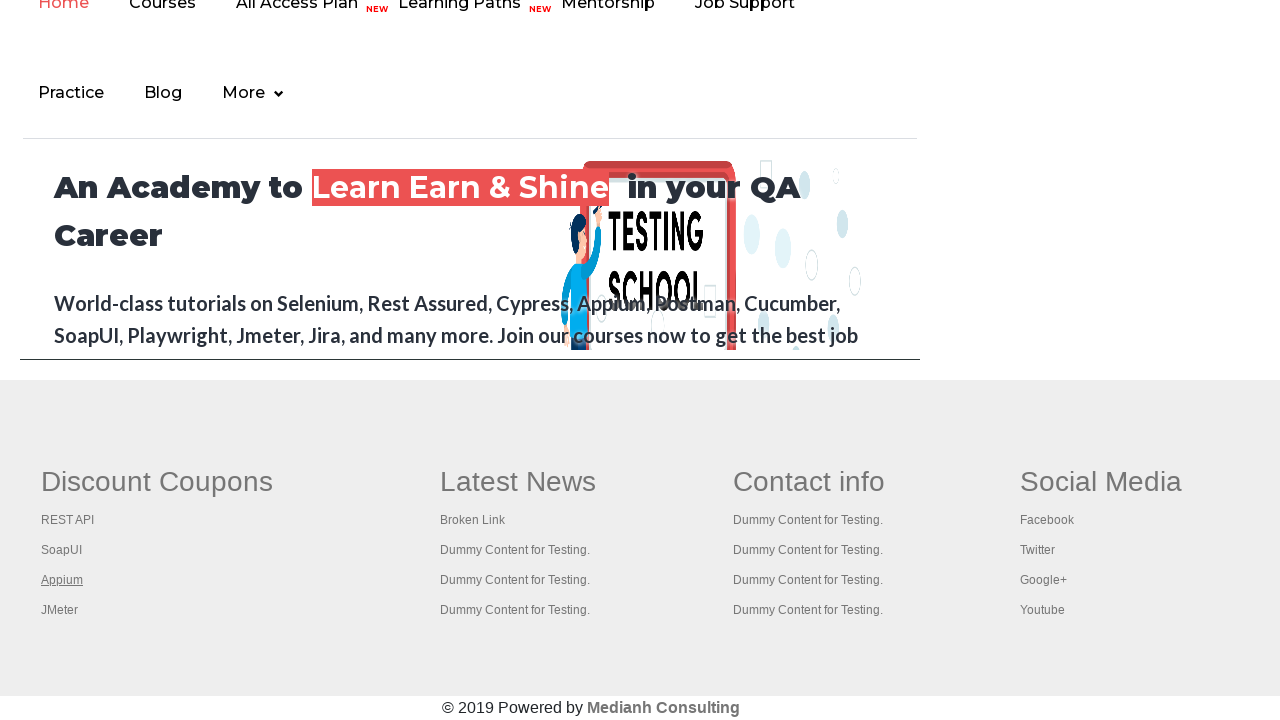

Ctrl+clicked link at index 4 in first footer column to open in new tab at (60, 610) on #gf-BIG >> xpath=//table/tbody/tr/td[1]/ul >> a >> nth=4
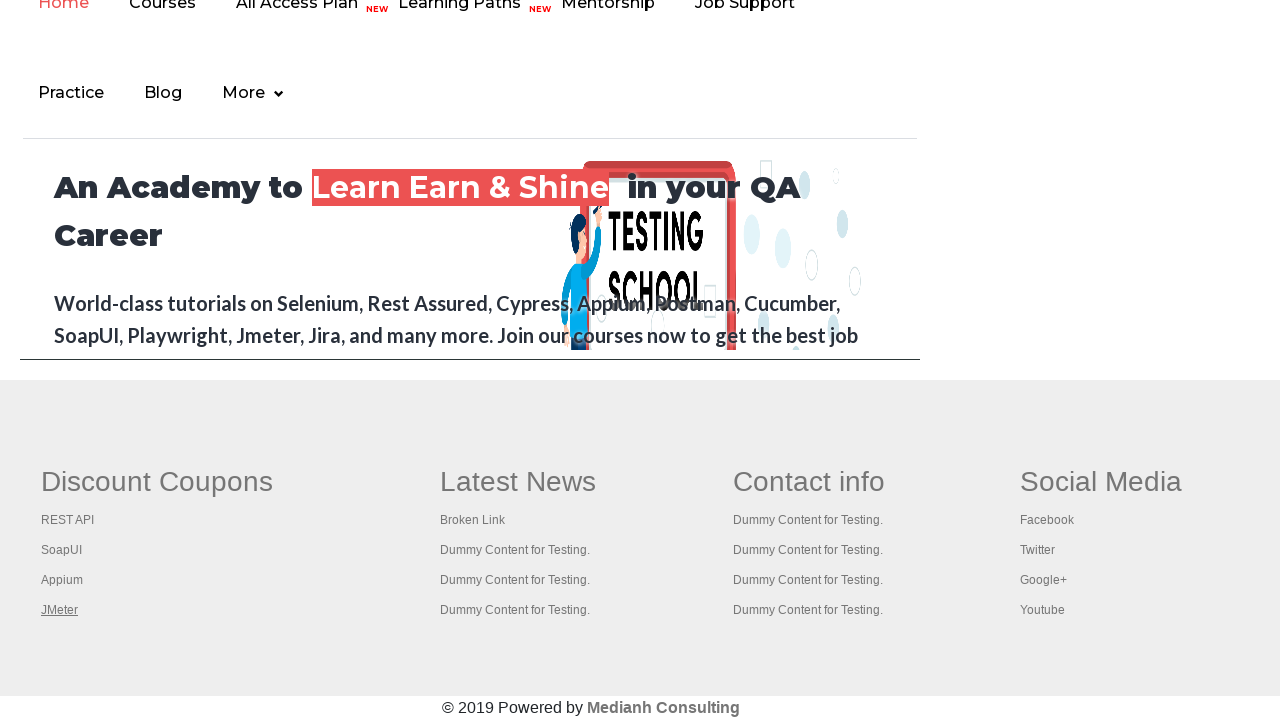

Retrieved all open pages/tabs from context
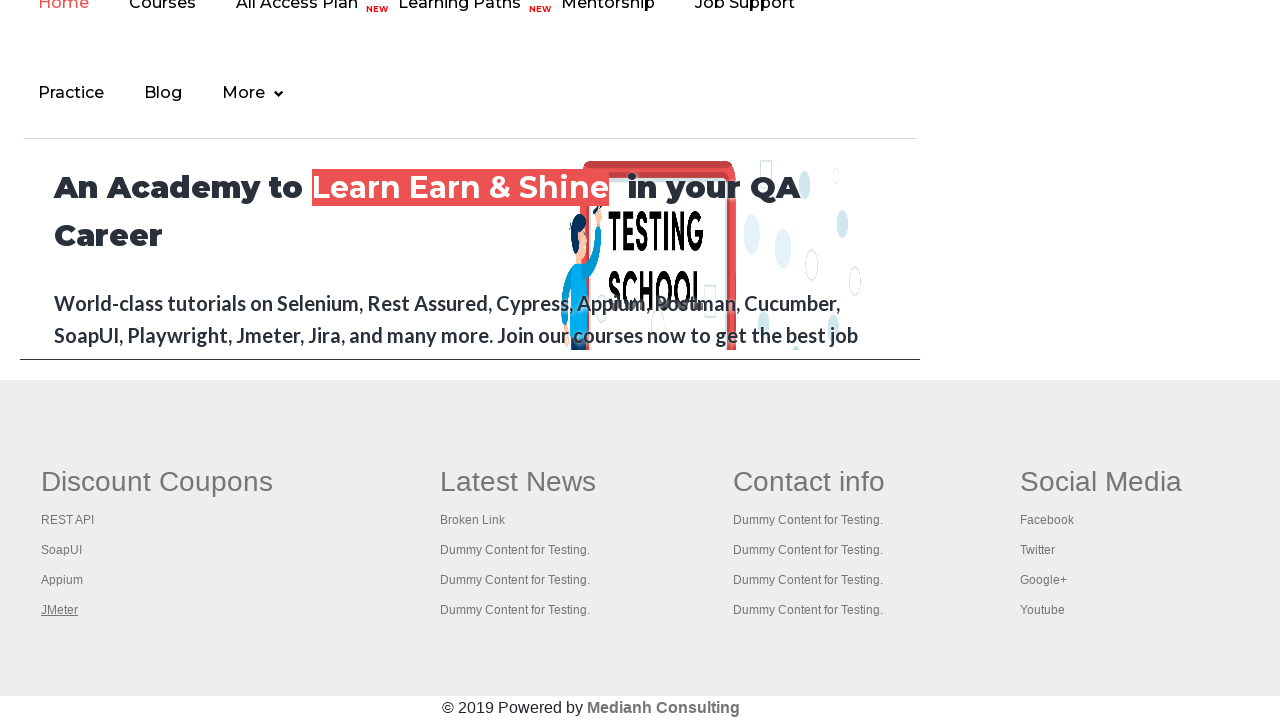

Verified page title: Practice Page
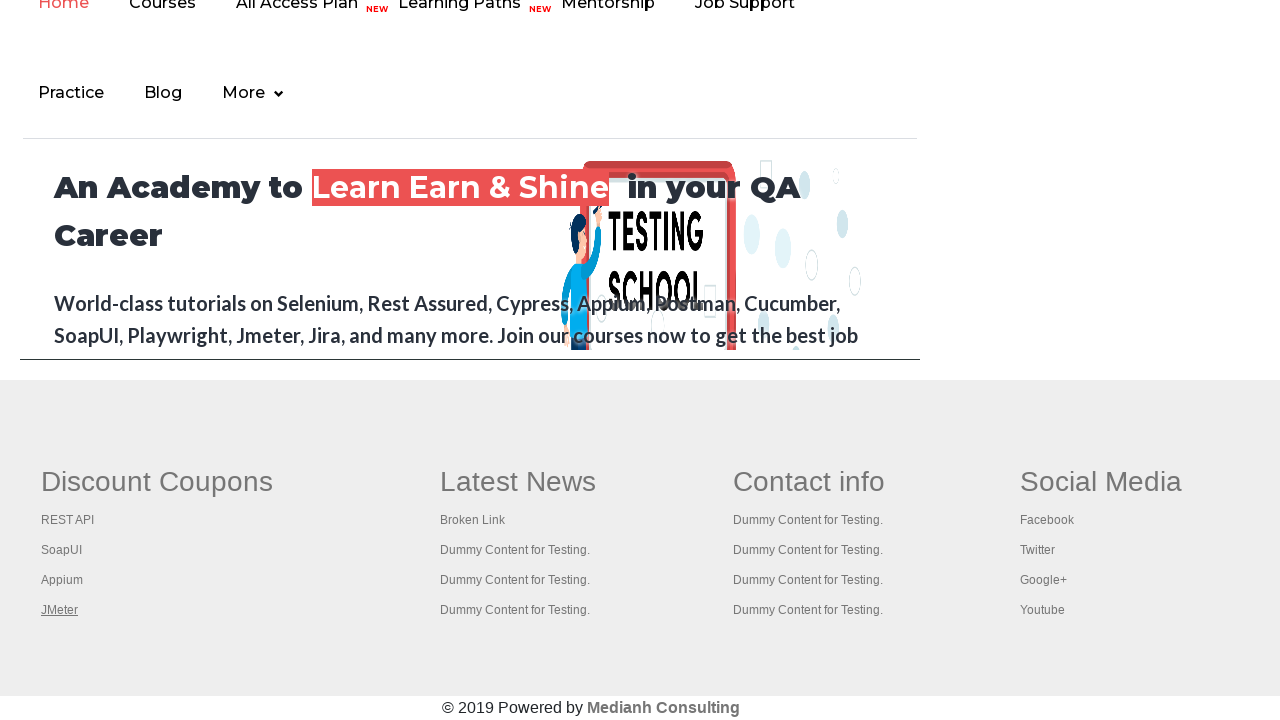

Verified page title: REST API Tutorial
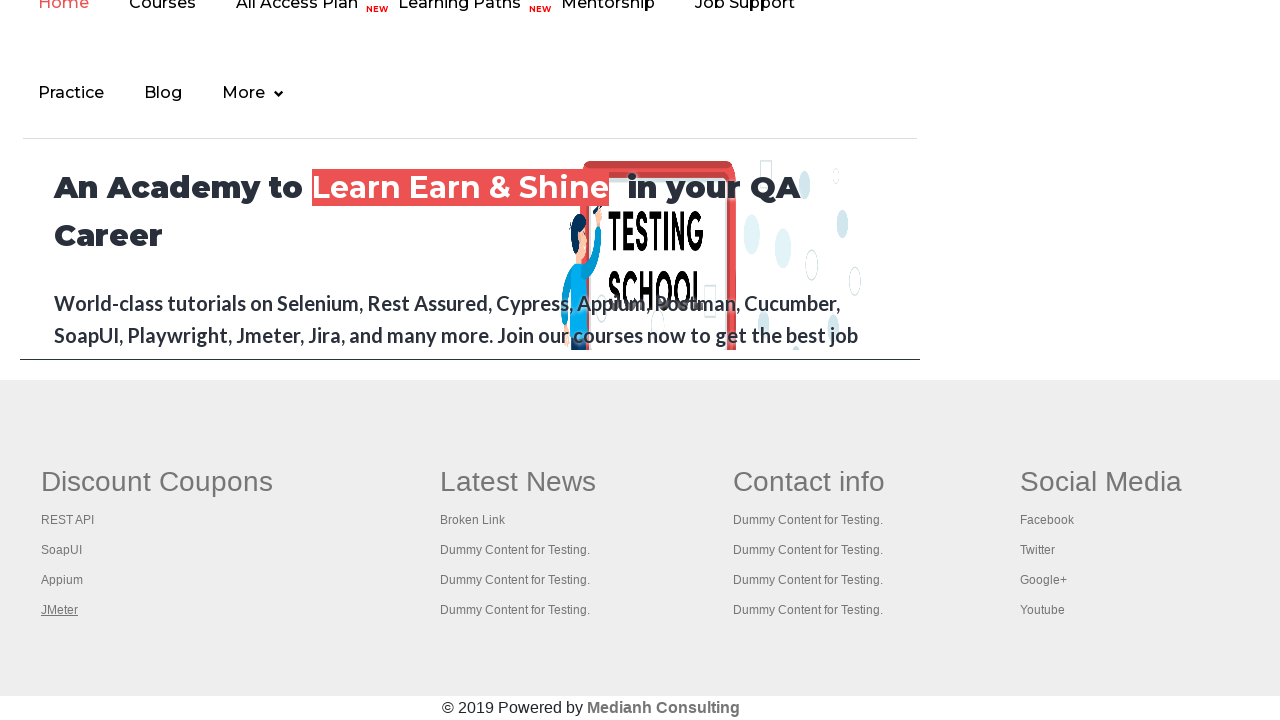

Verified page title: The World’s Most Popular API Testing Tool | SoapUI
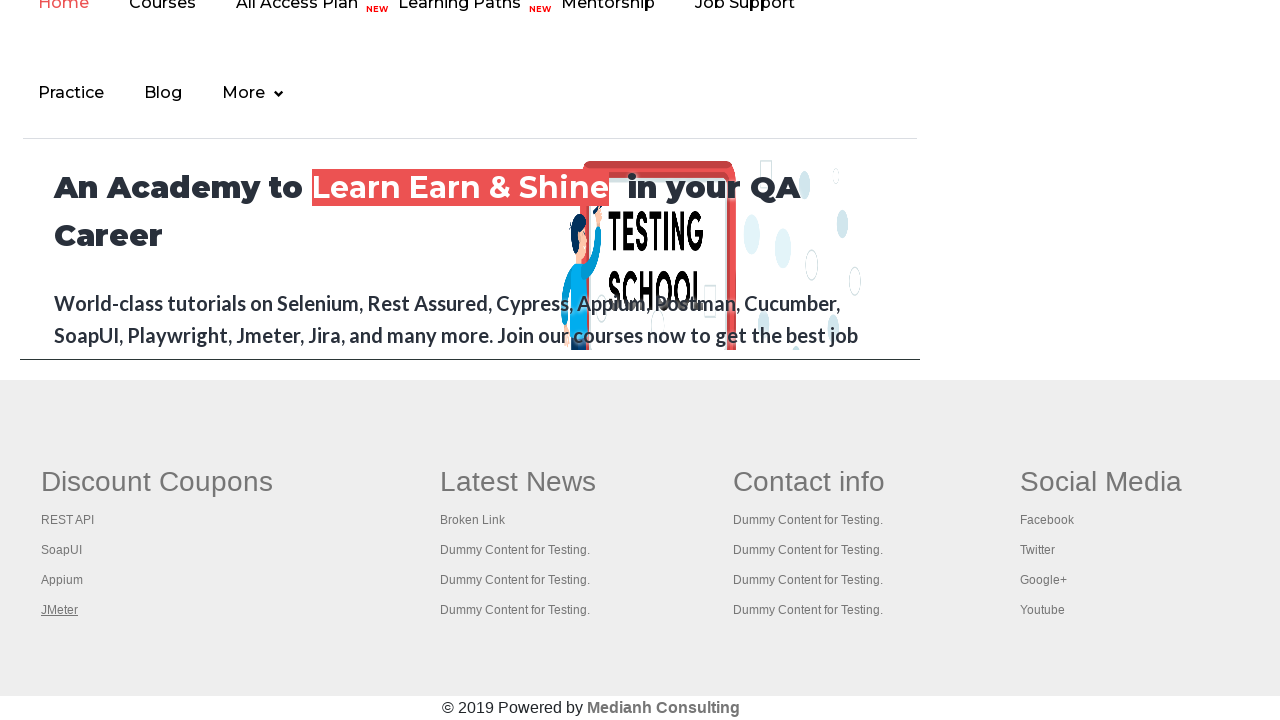

Verified page title: Appium tutorial for Mobile Apps testing | RahulShetty Academy | Rahul
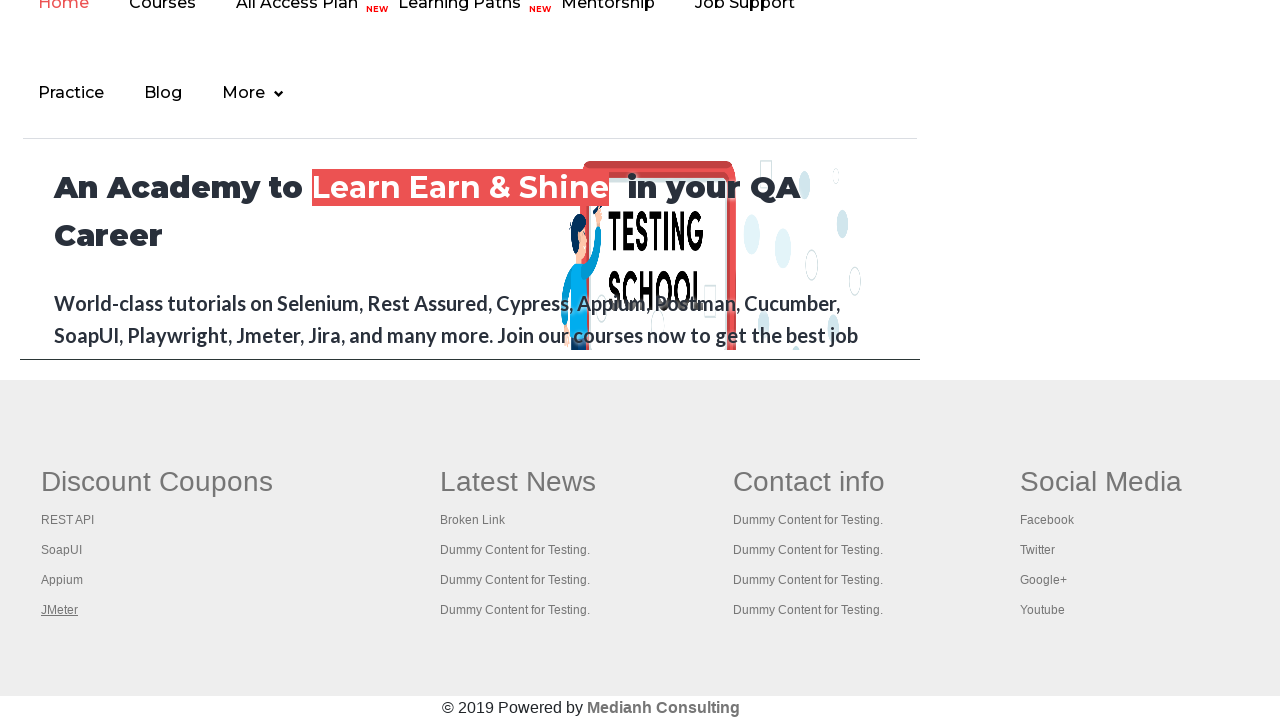

Verified page title: Apache JMeter - Apache JMeter™
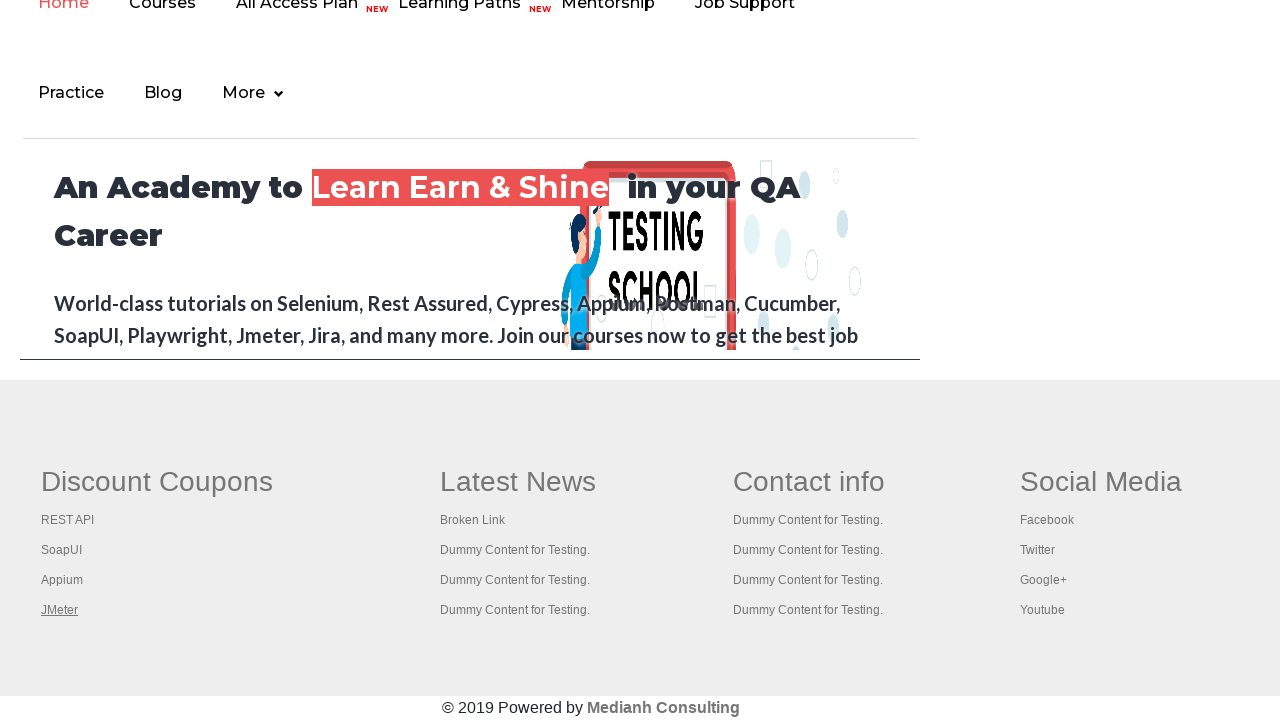

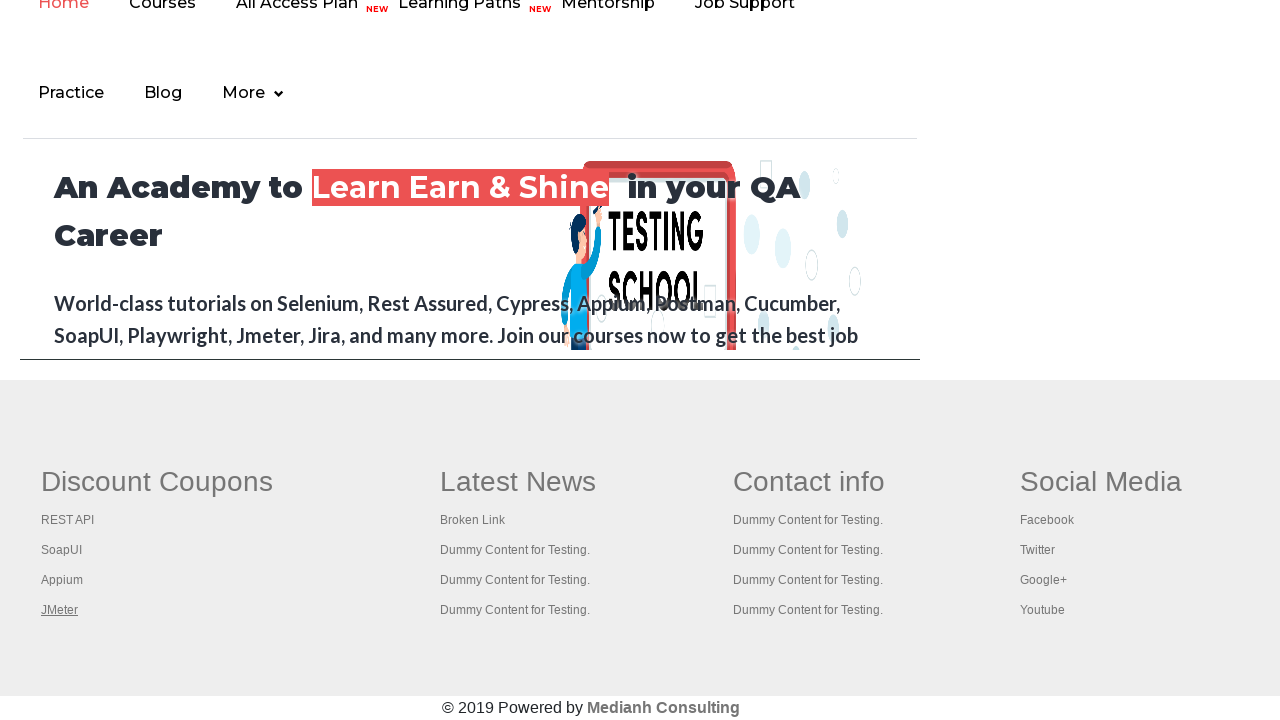